Tests selecting multiple non-contiguous items by holding Control/Command key and clicking on specific blocks

Starting URL: https://automationfc.github.io/jquery-selectable/

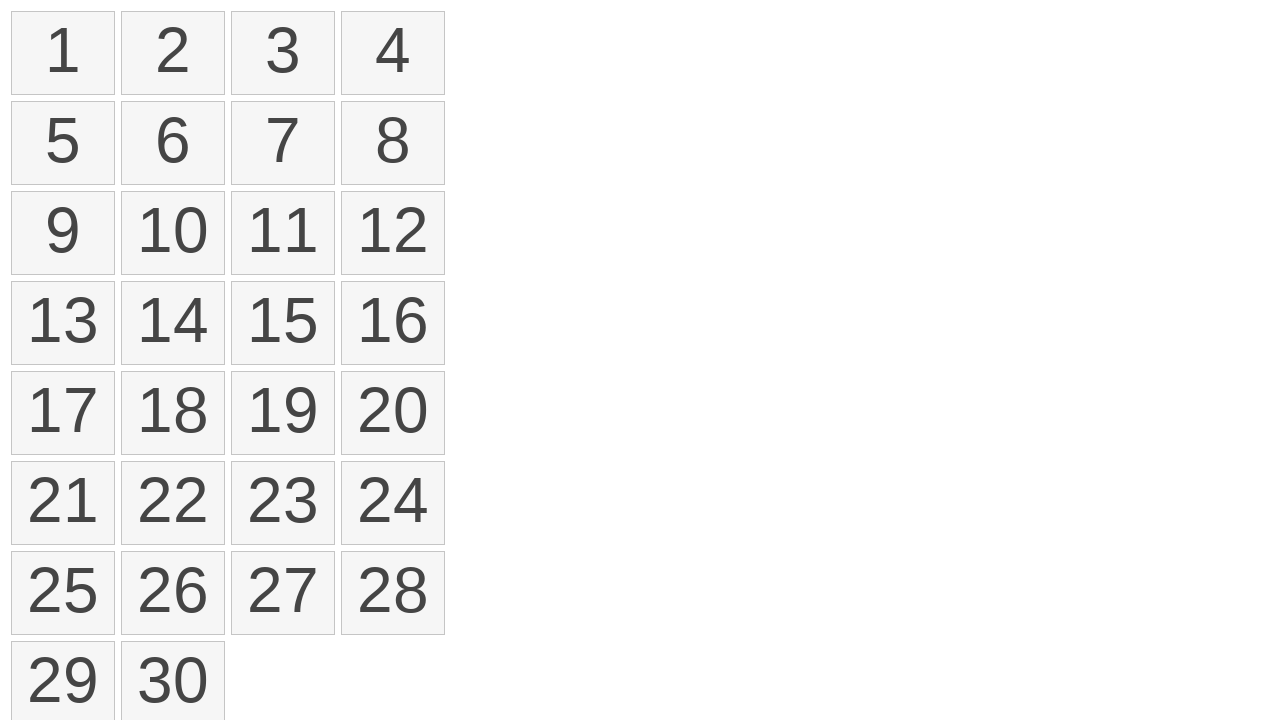

Waited for selectable items to load
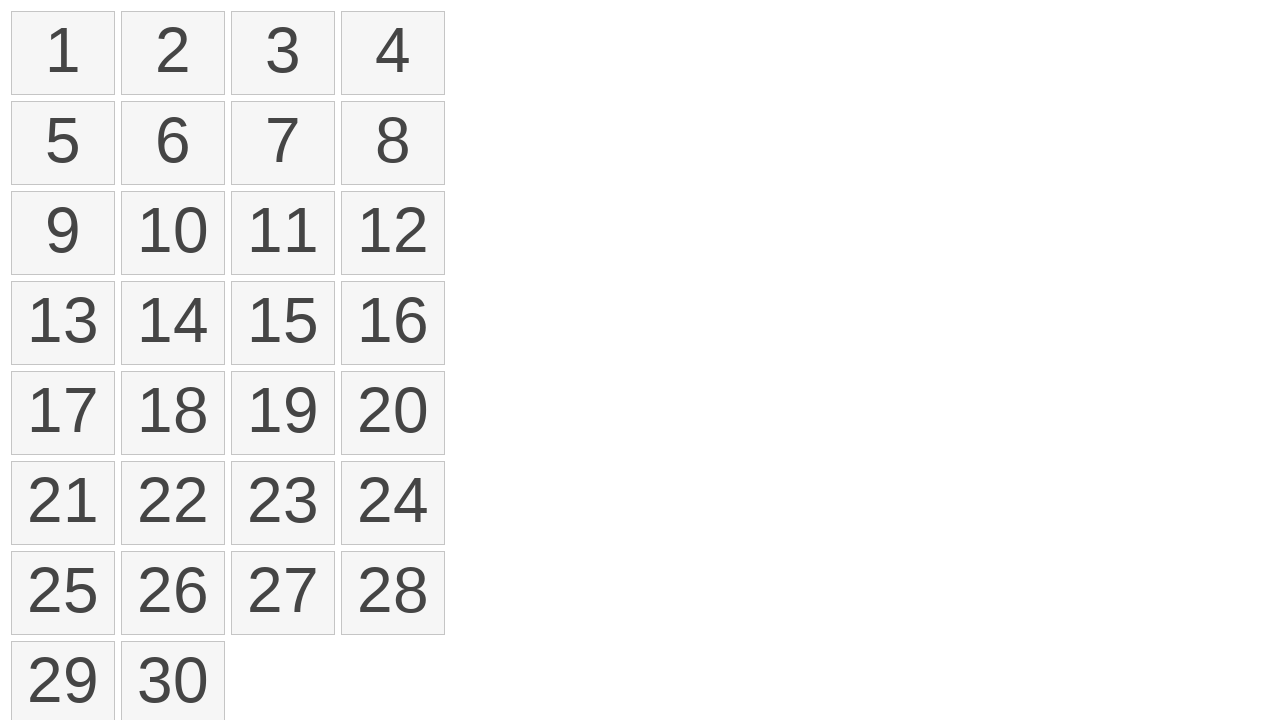

Pressed down Control key to enable multi-select mode
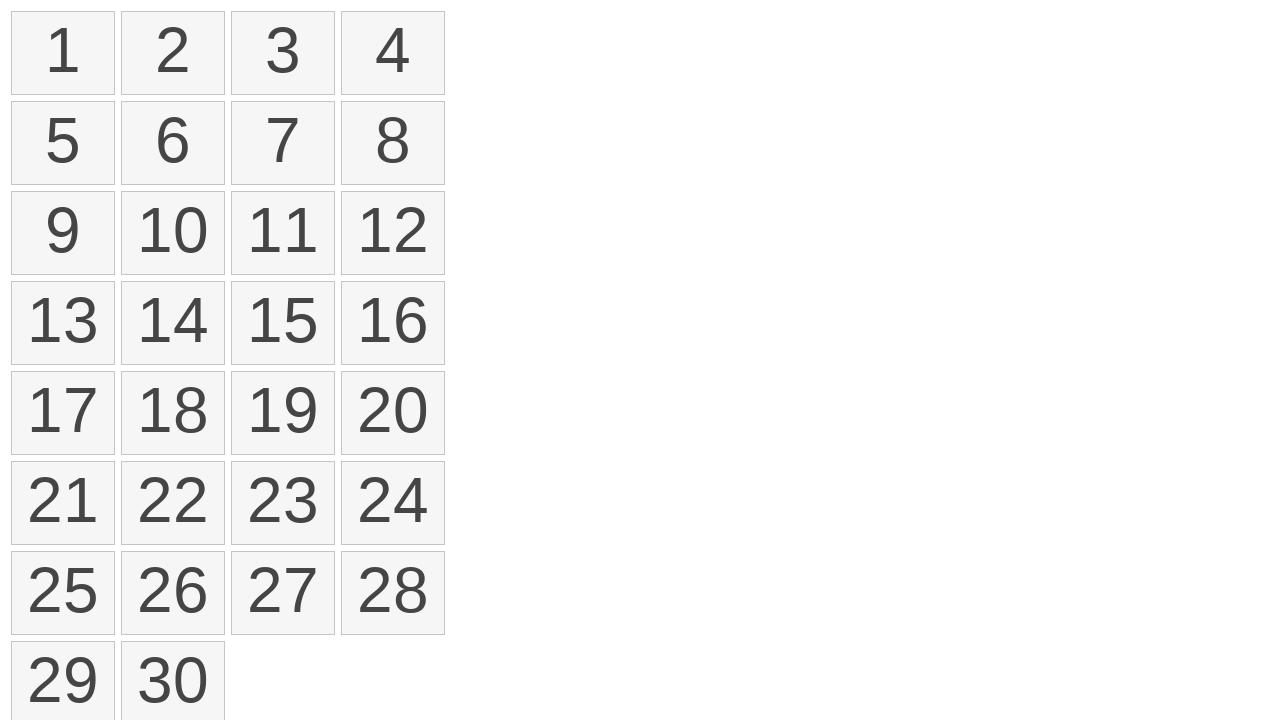

Clicked on block 0 while holding Control at (63, 53) on ol#selectable>li >> nth=0
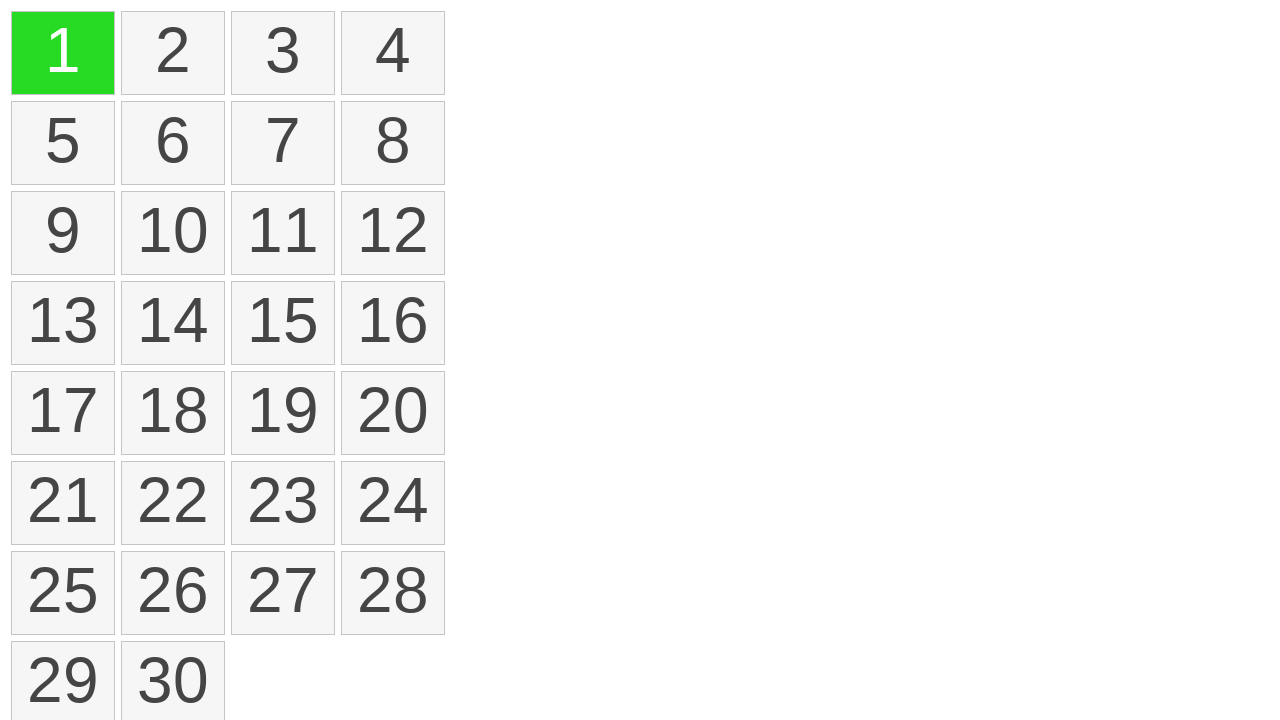

Clicked on block 6 while holding Control at (283, 143) on ol#selectable>li >> nth=6
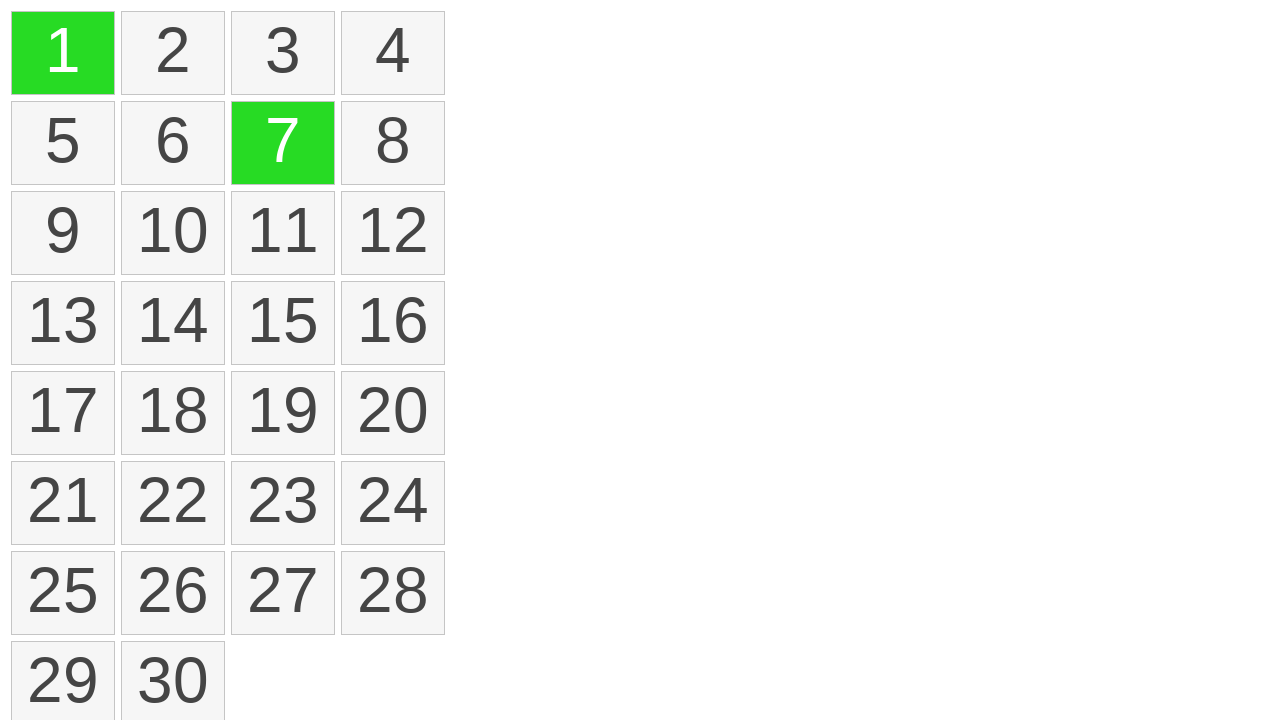

Clicked on block 11 while holding Control at (393, 233) on ol#selectable>li >> nth=11
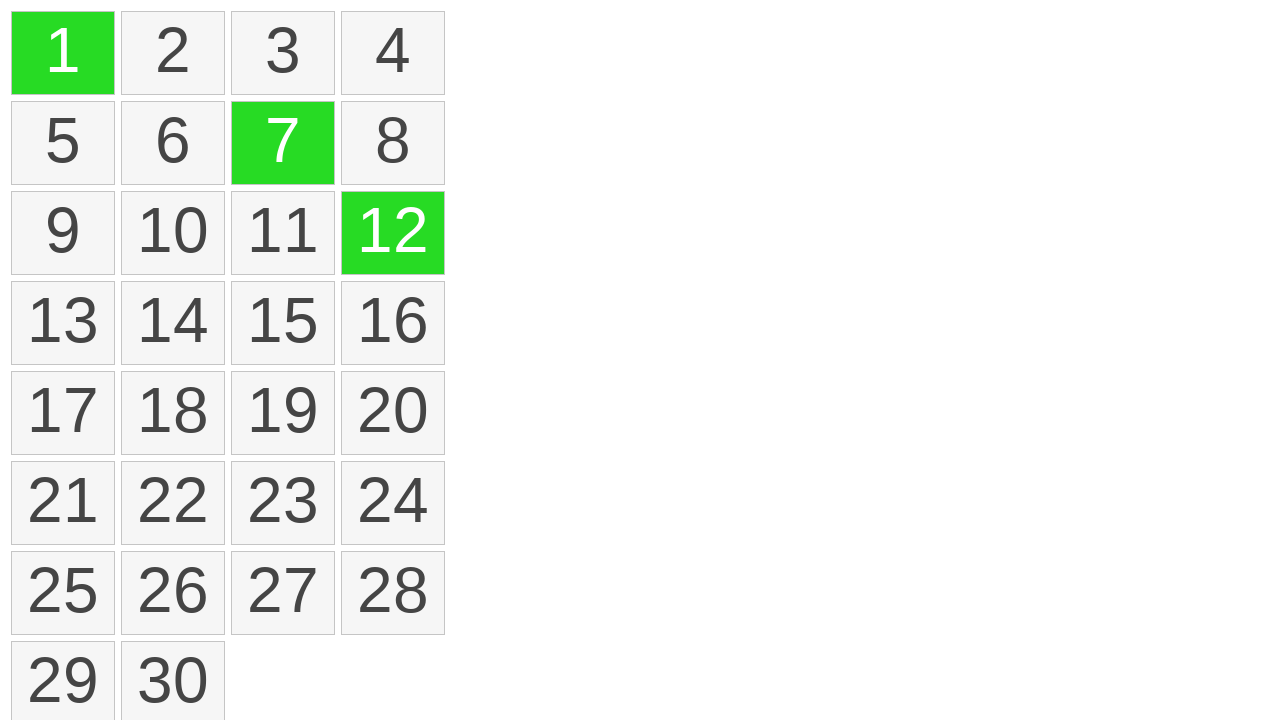

Released Control key to exit multi-select mode
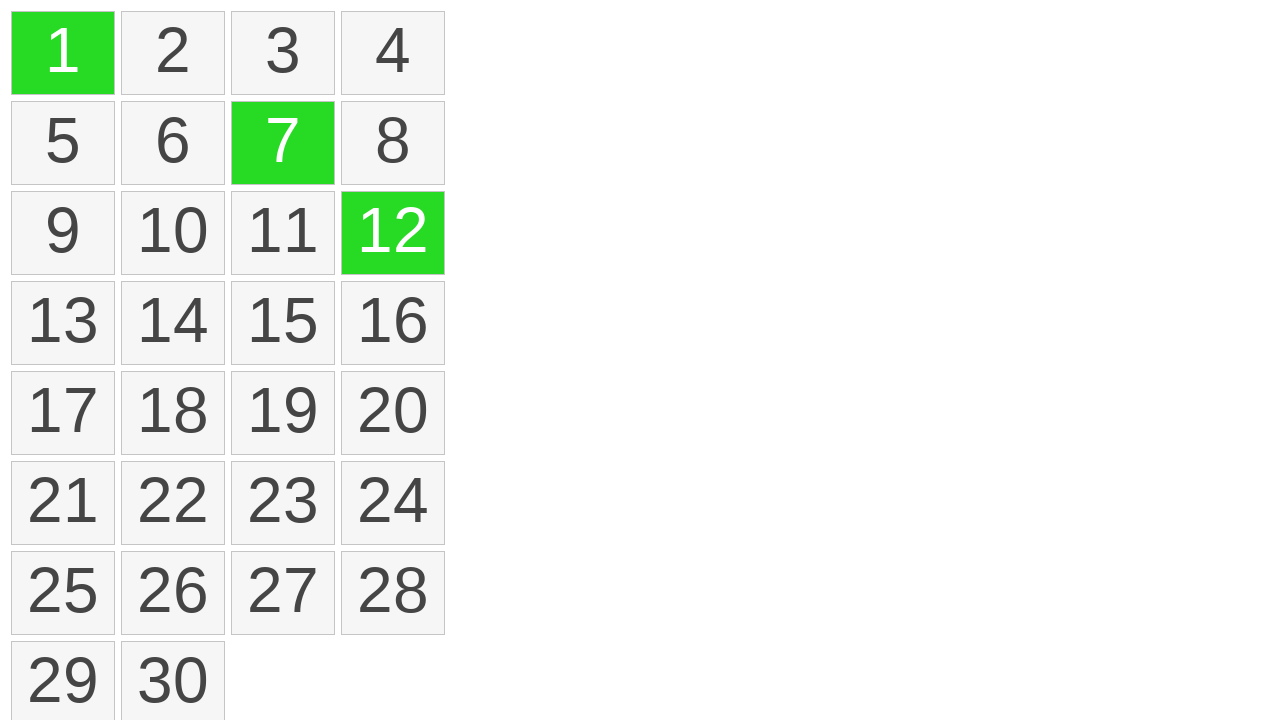

Verified that selected blocks have ui-selected class
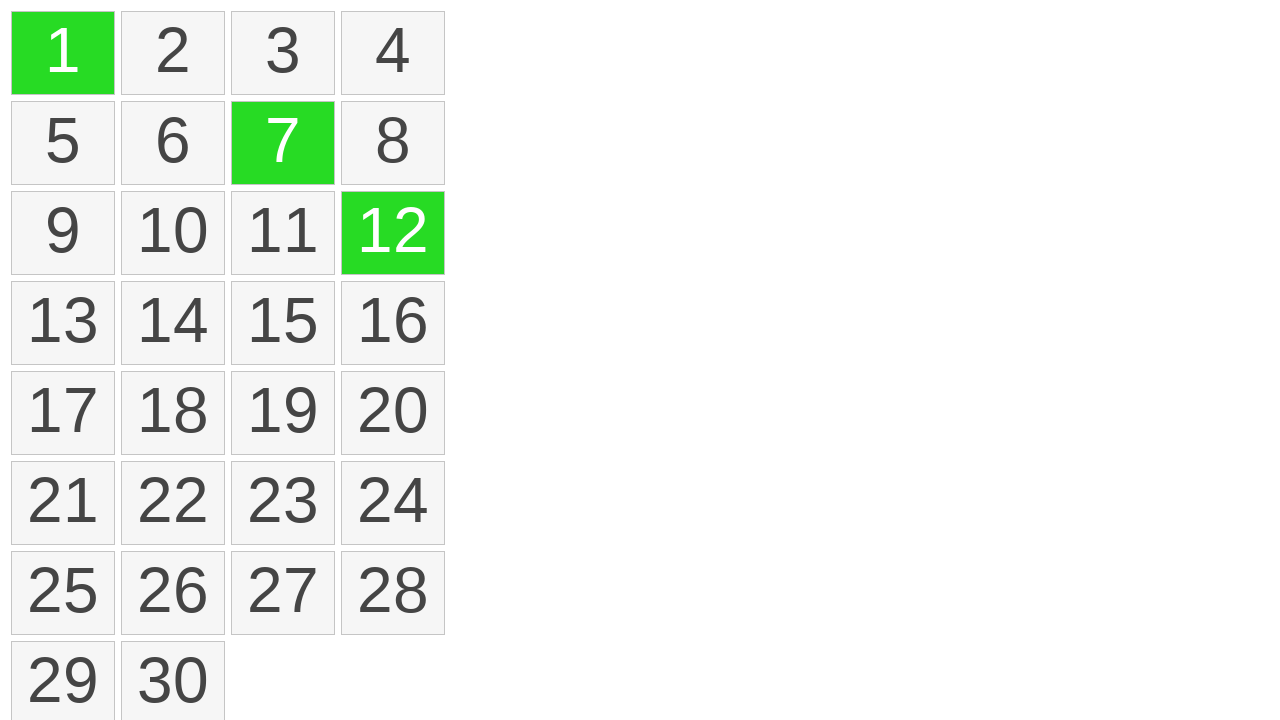

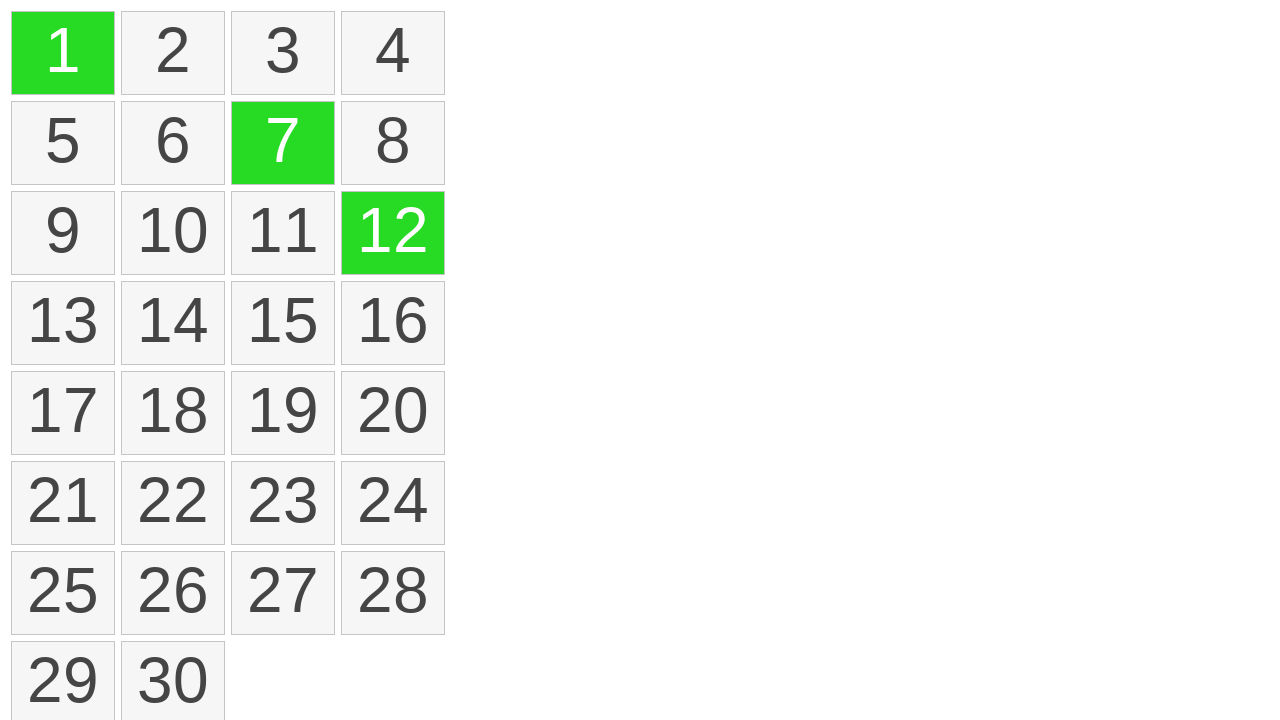